Tests API mocking by intercepting network requests, navigating to an Angular demo app, and clicking the Virtual Library button while modifying API parameters to replace "shetty" with "Unknown" in the request URL.

Starting URL: https://www.rahulshettyacademy.com/angularAppdemo/

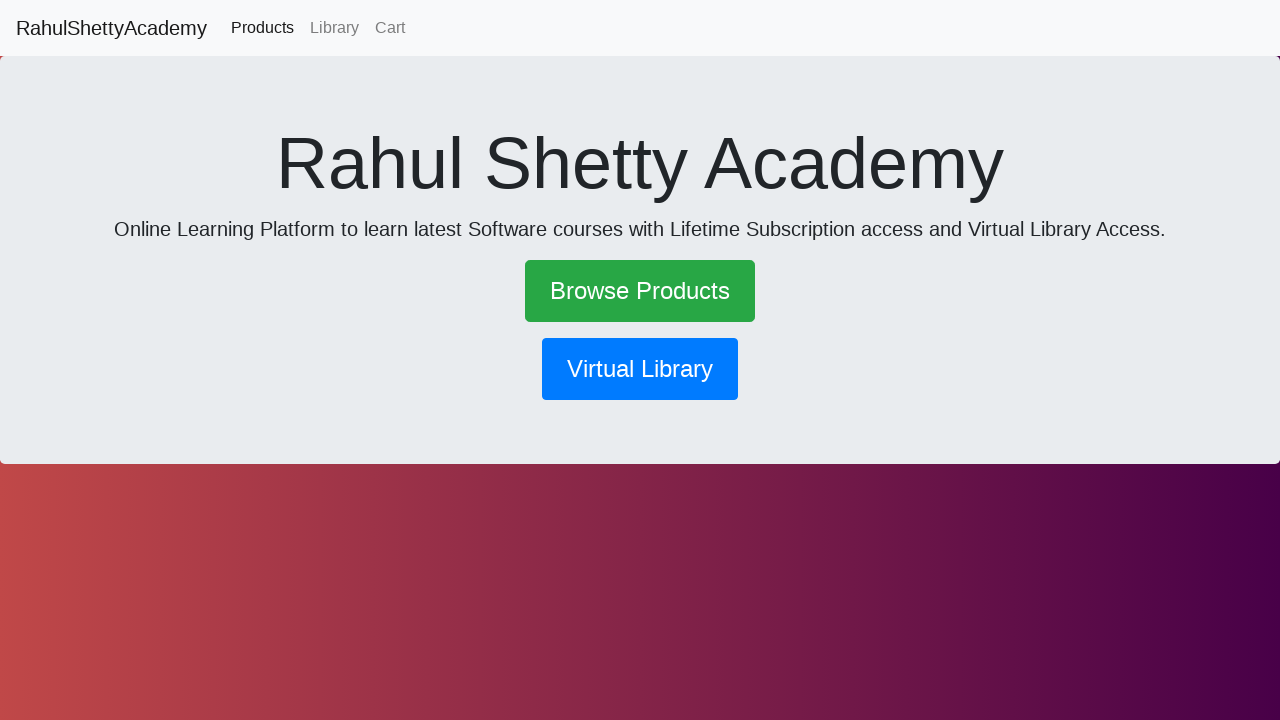

Set up route interception to mock API calls and replace 'shetty' with 'Unknown' in request URLs
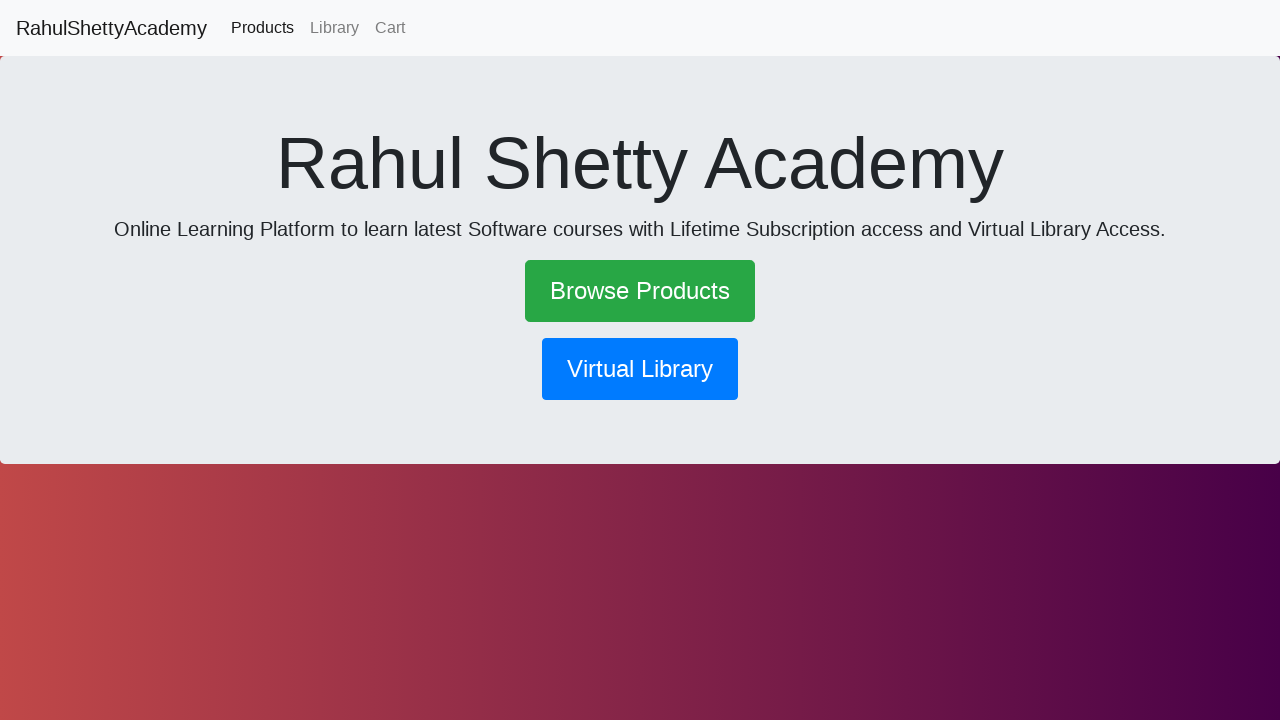

Clicked Virtual Library button at (640, 369) on xpath=//button[contains(text(),'Virtual Library')]
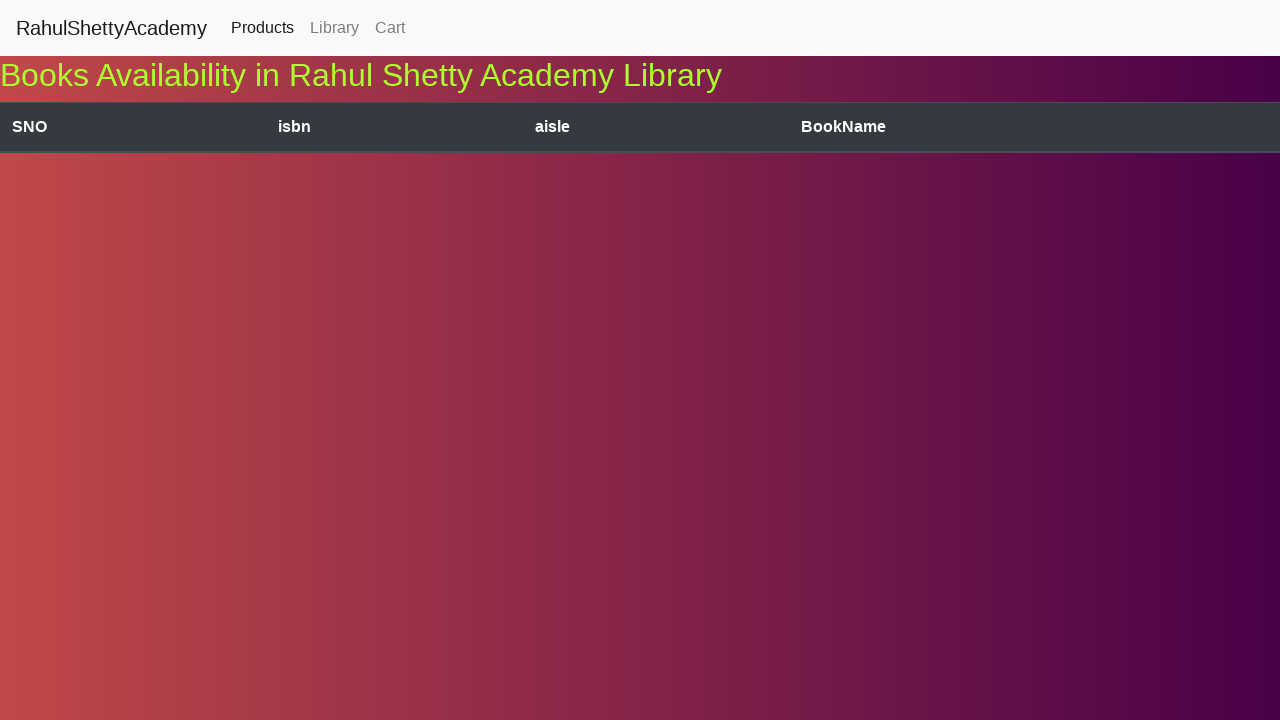

Table with book details loaded successfully
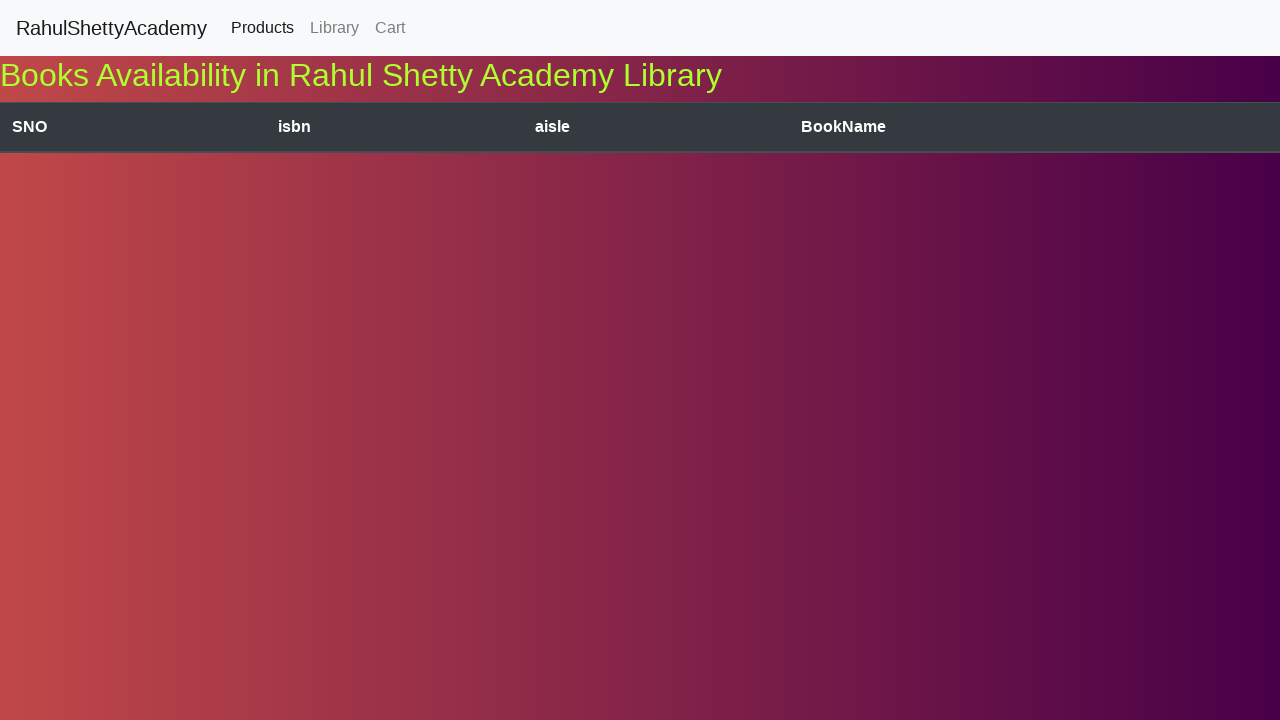

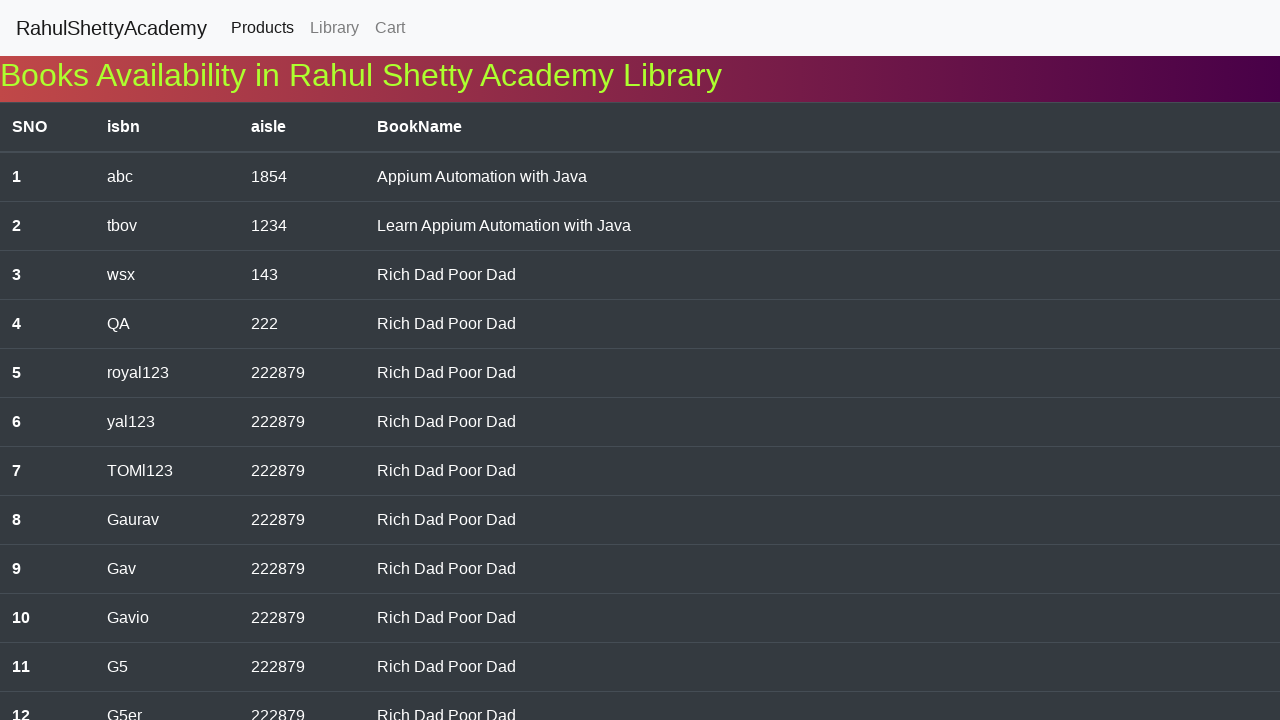